Tests dynamic controls page by clicking the Remove button and verifying that the "It's gone!" message appears after the checkbox is removed.

Starting URL: https://the-internet.herokuapp.com/dynamic_controls

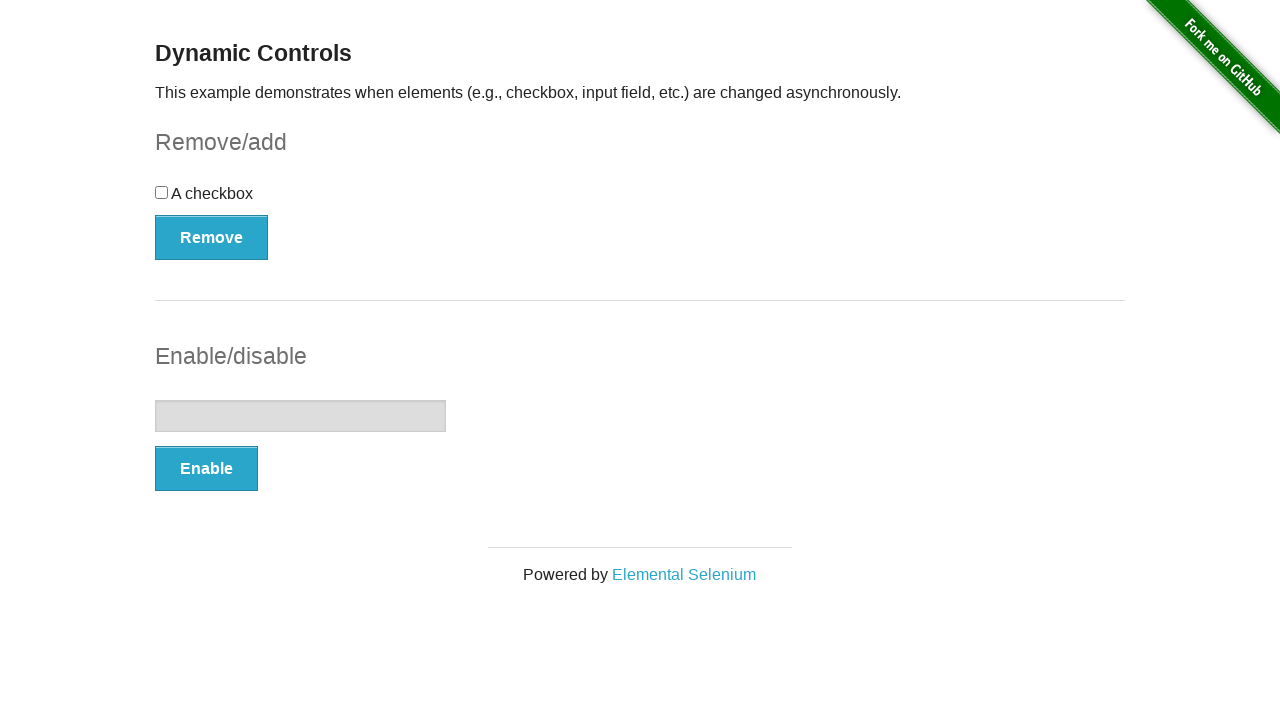

Navigated to dynamic controls page
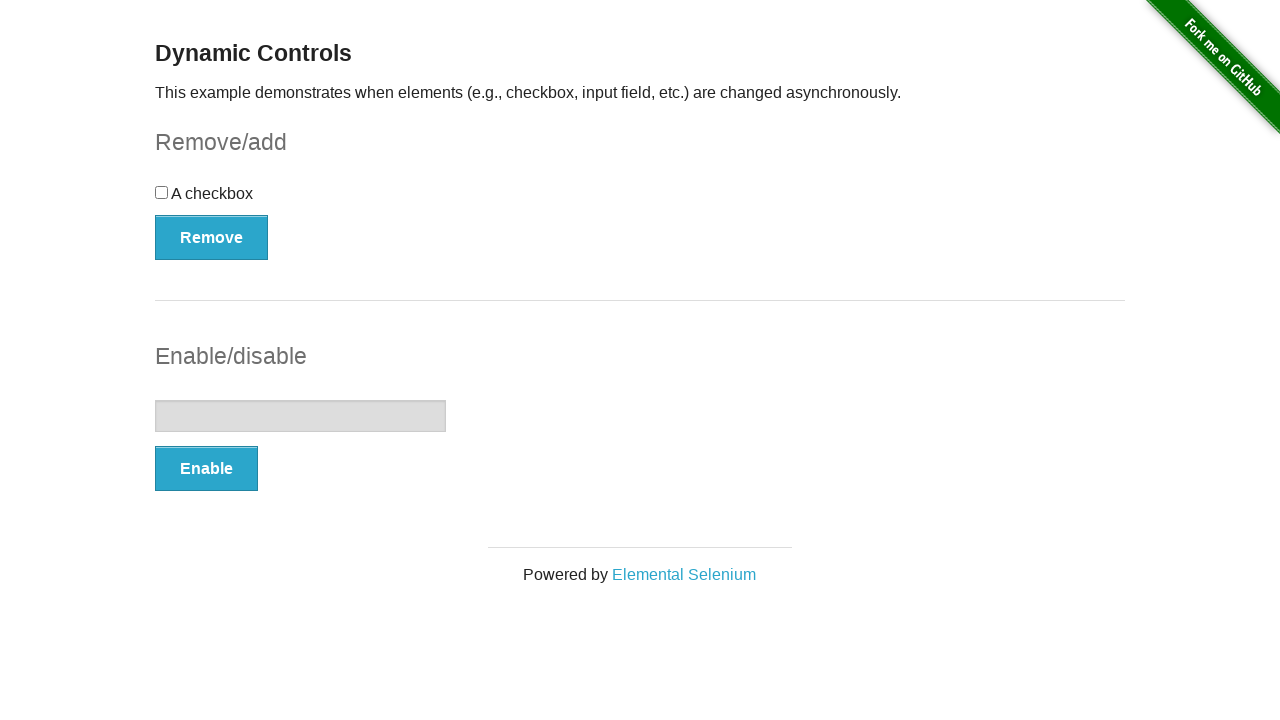

Clicked the Remove button at (212, 237) on xpath=//button[text()='Remove']
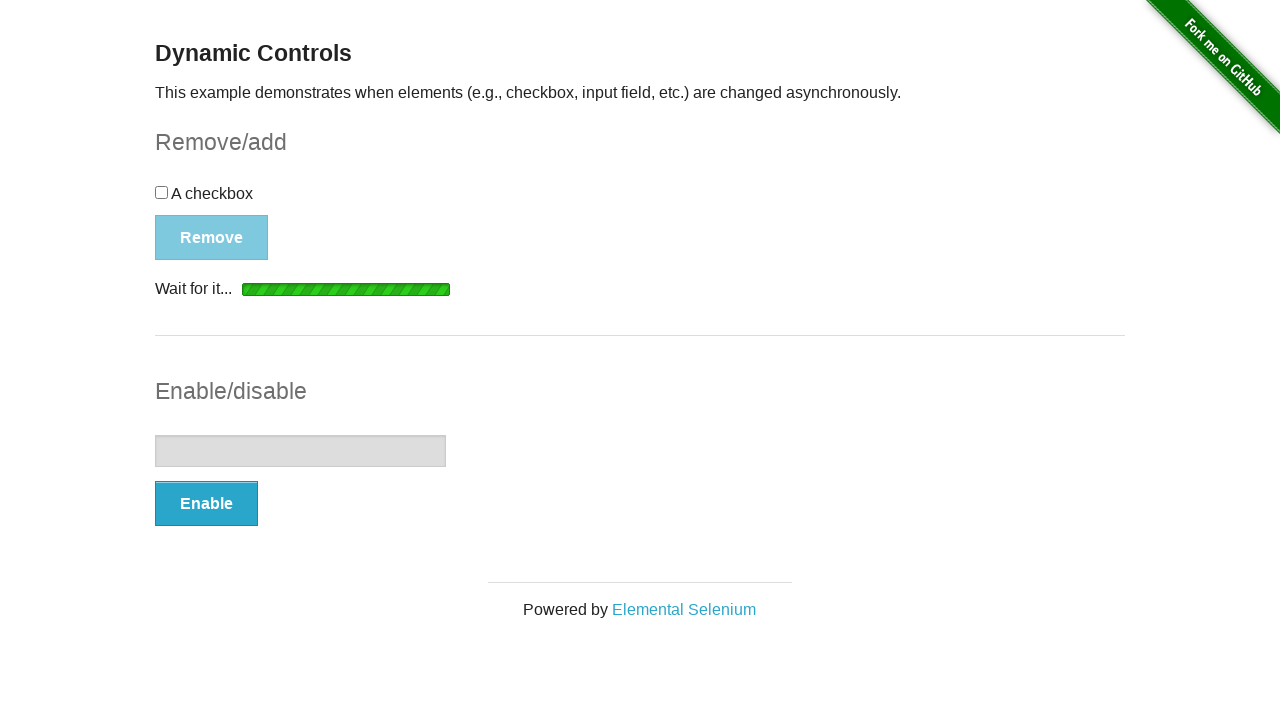

Waited for message element to appear
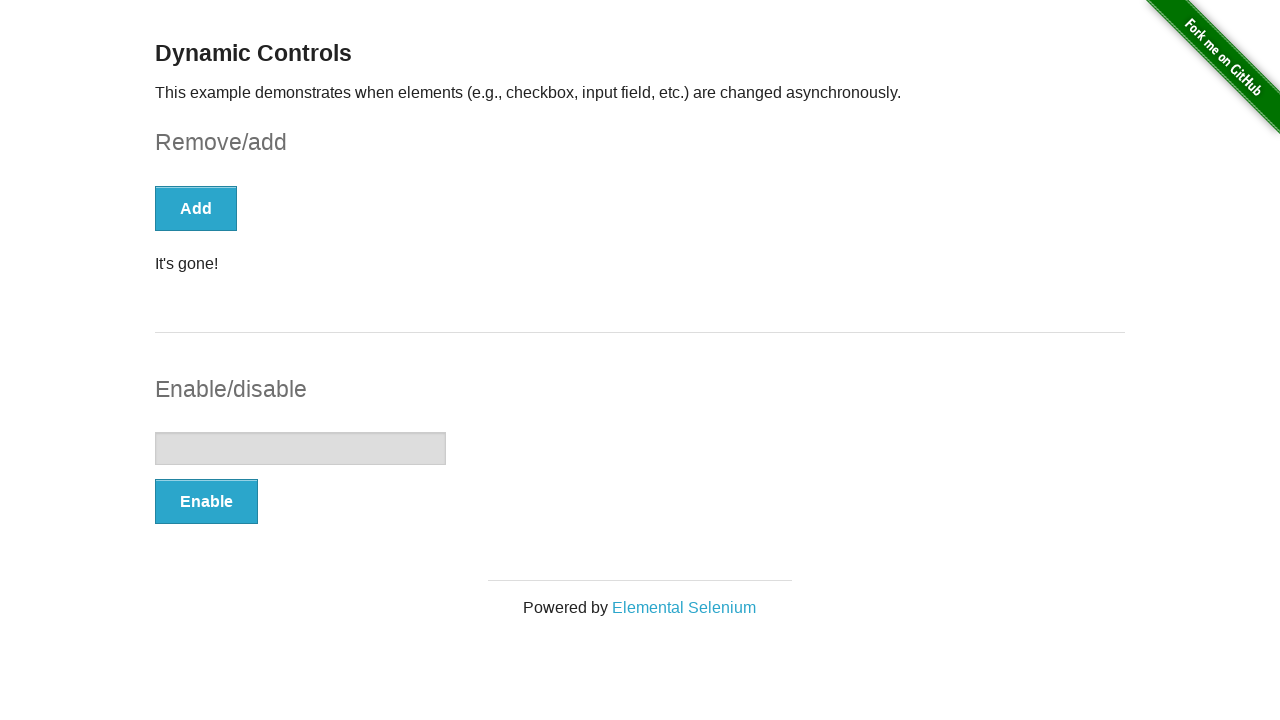

Retrieved message text: 'It's gone!'
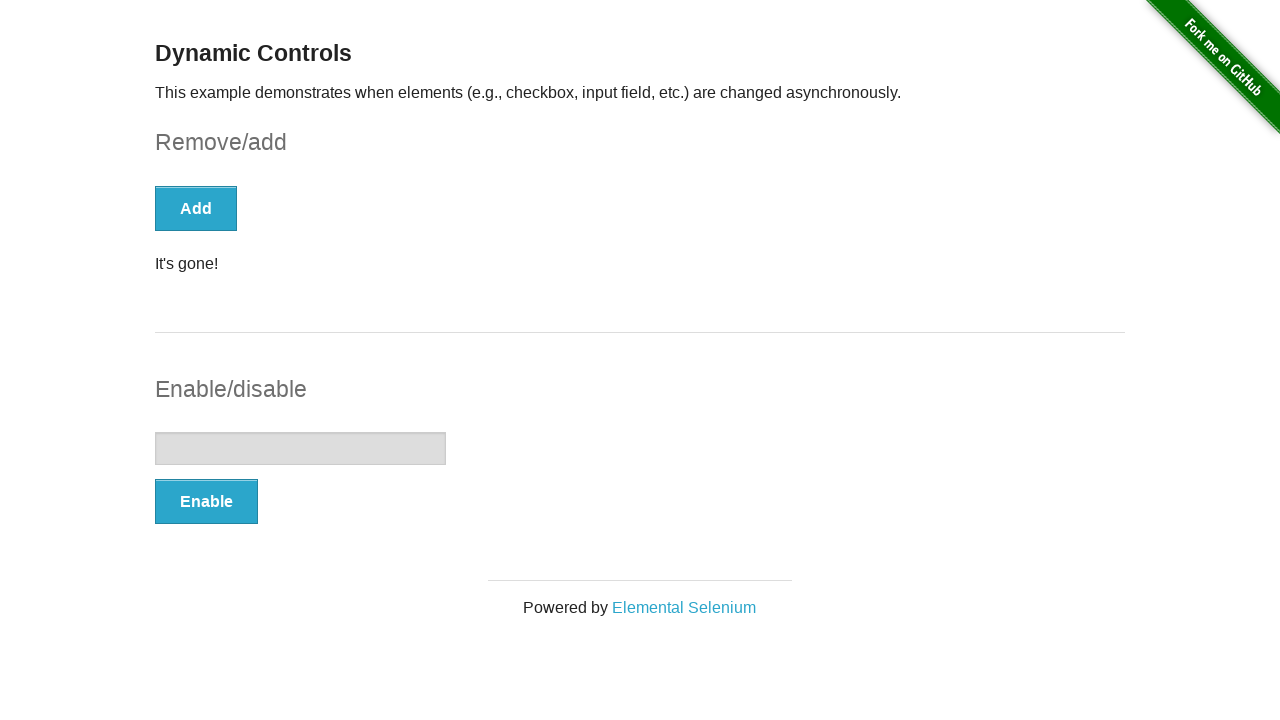

Verified message text equals 'It's gone!'
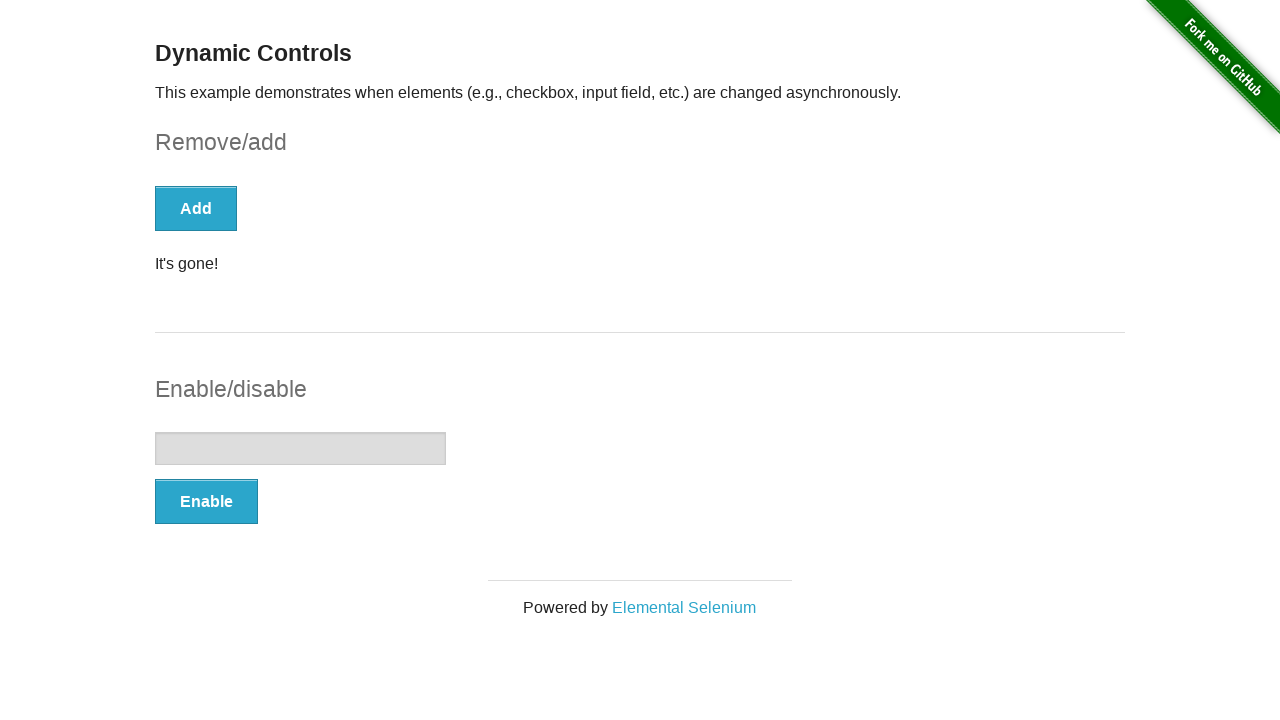

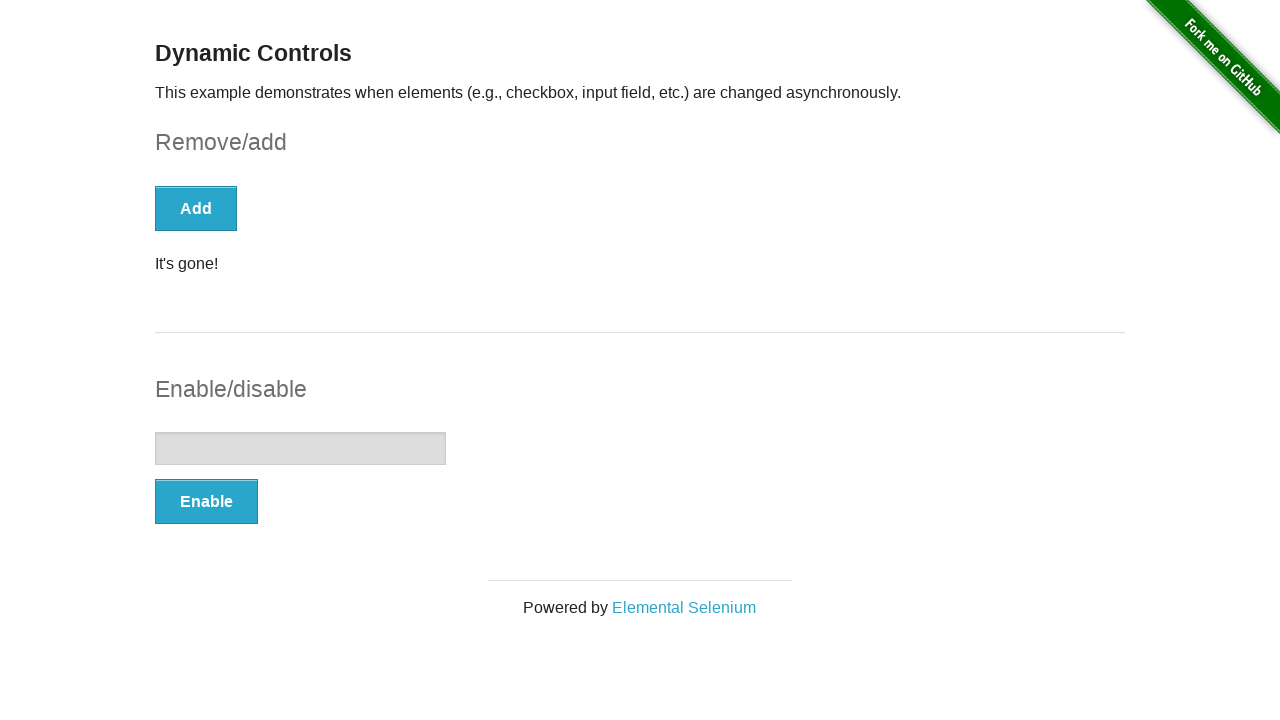